Navigates to the Bata India website and verifies the page loads

Starting URL: https://www.bata.in/

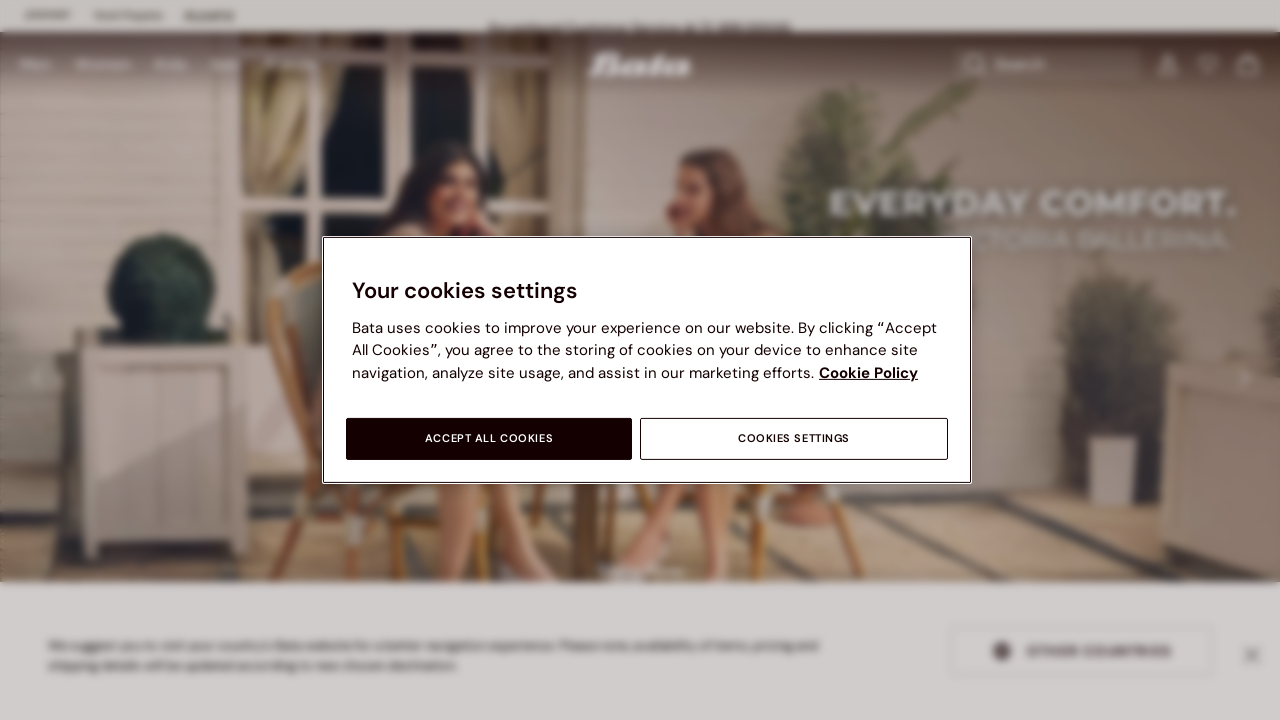

Waited for page to reach networkidle state
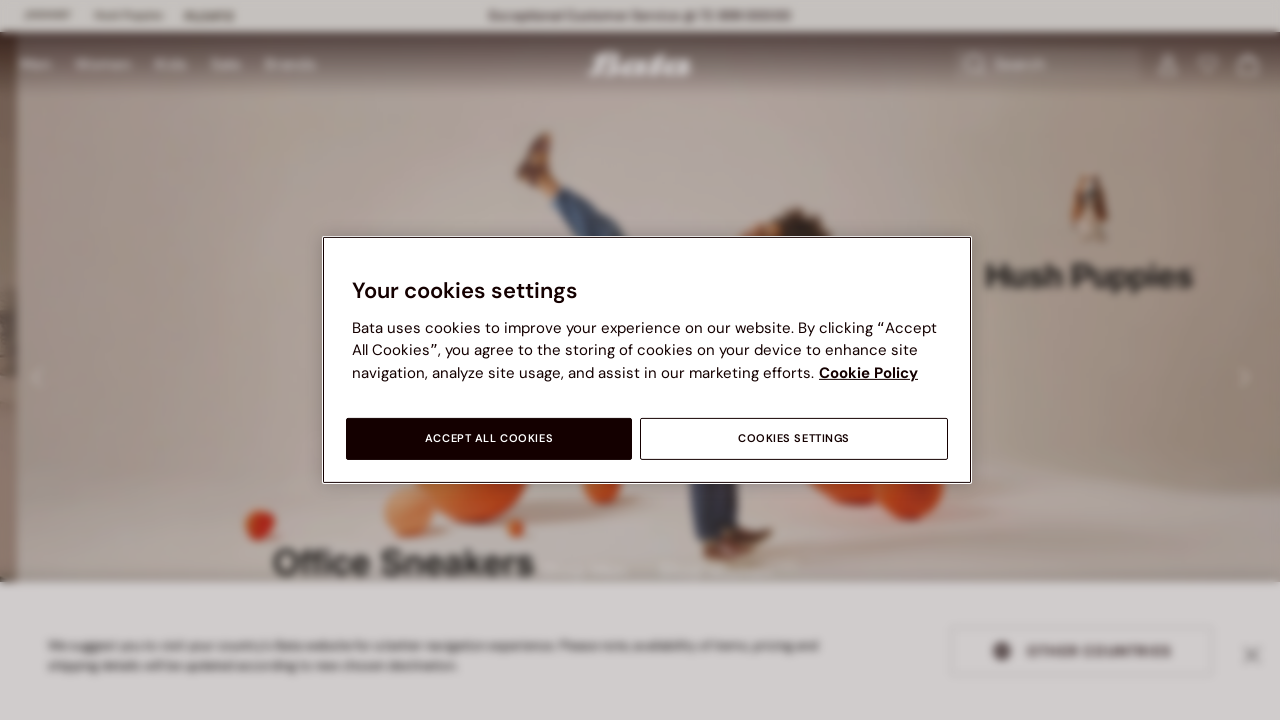

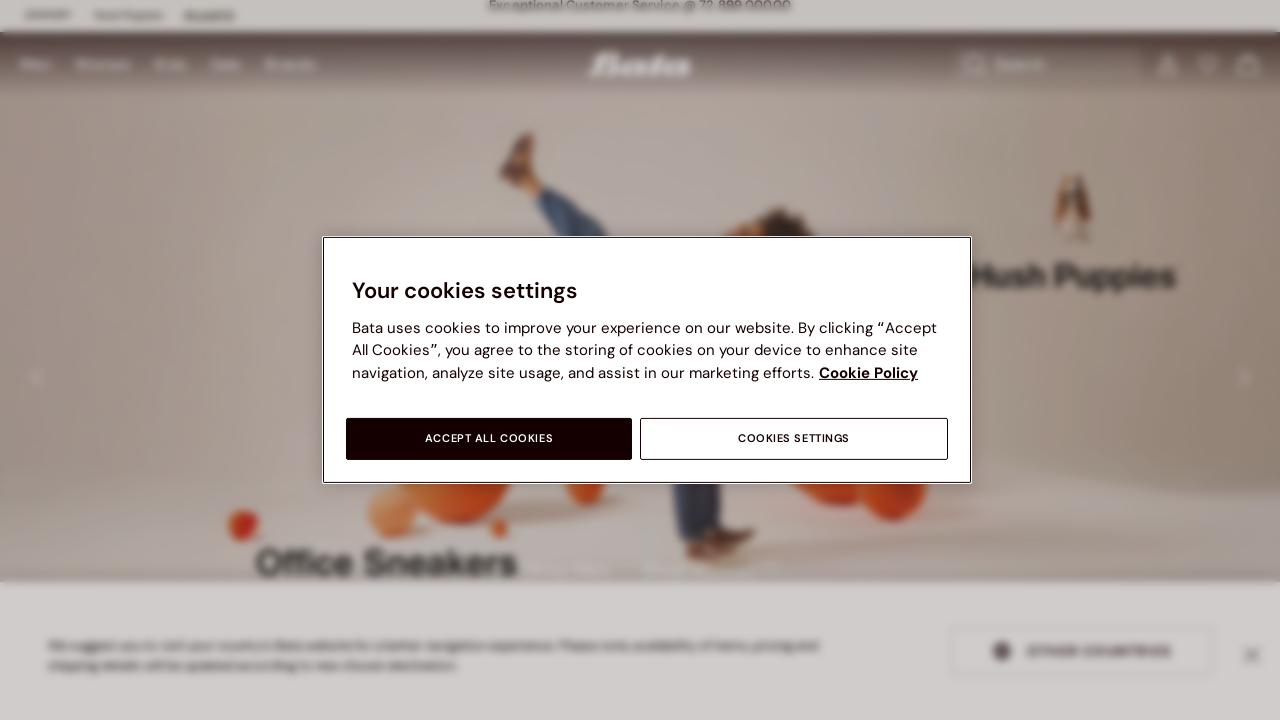